Tests multi-select dropdown functionality by clicking on the dropdown and selecting multiple choices from the available options

Starting URL: https://www.jqueryscript.net/demo/Drop-Down-Combo-Tree/

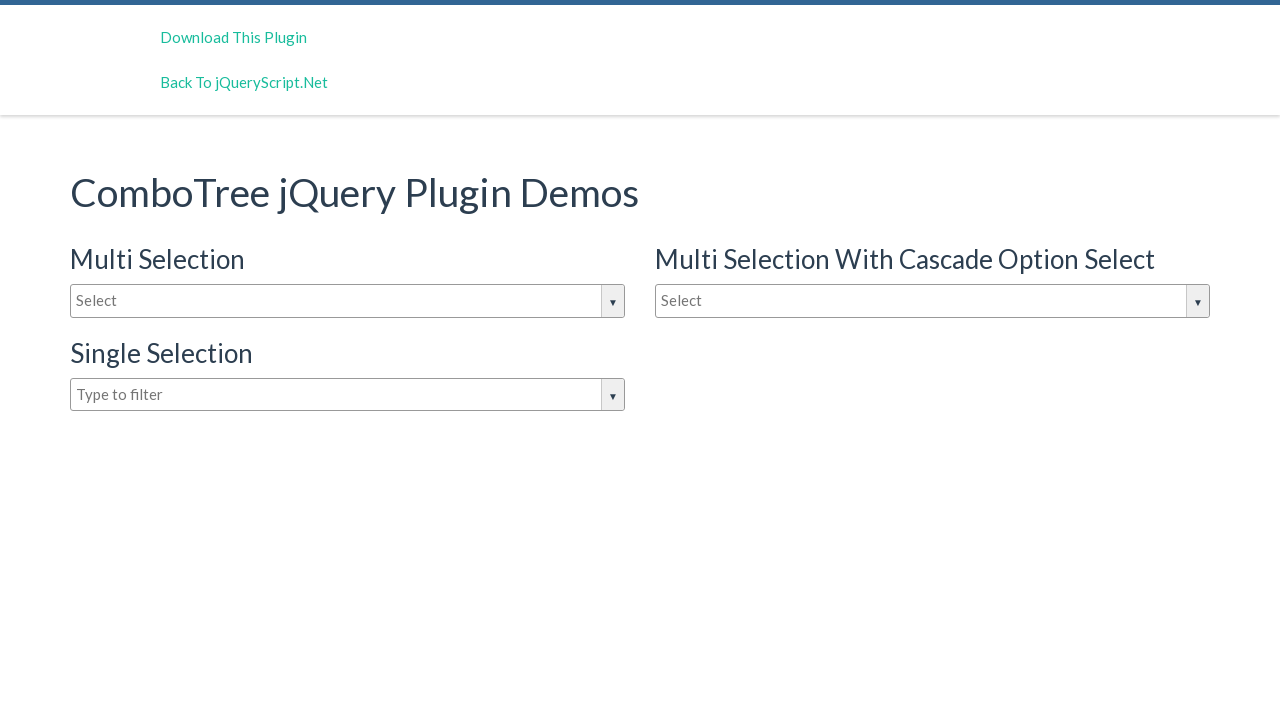

Clicked on multi-select dropdown to open options at (348, 301) on #justAnInputBox
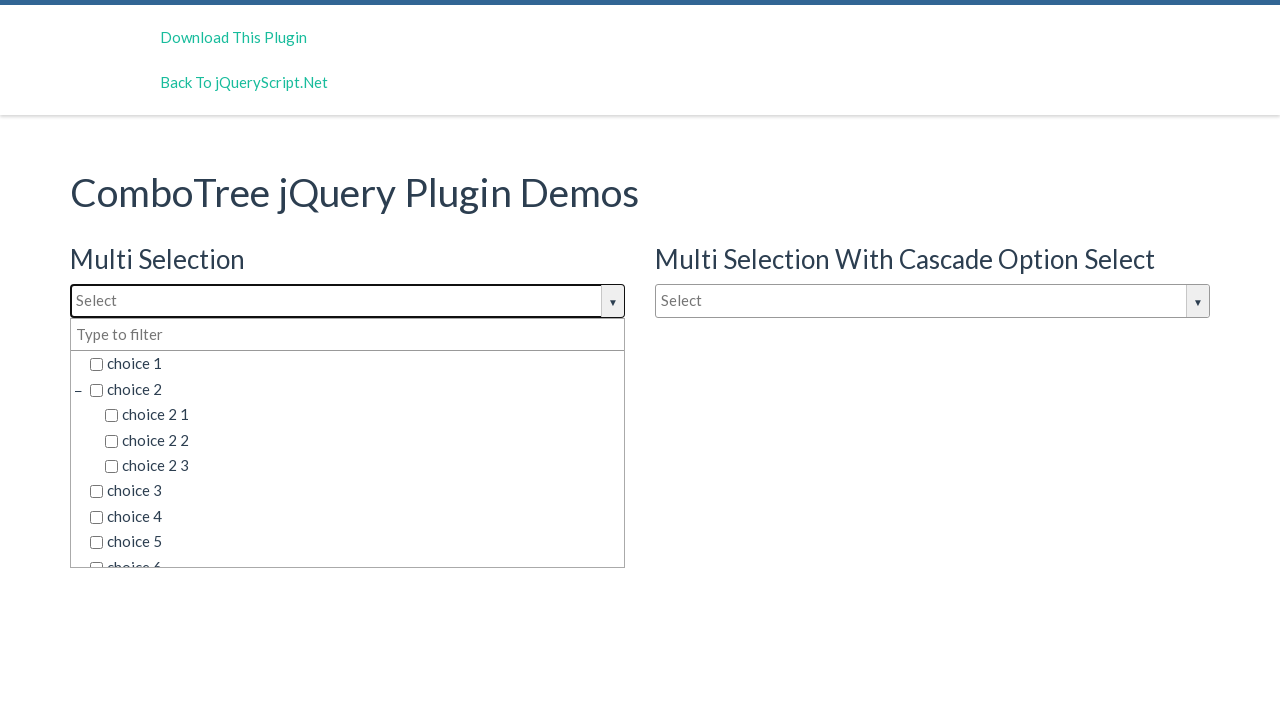

Dropdown options became visible
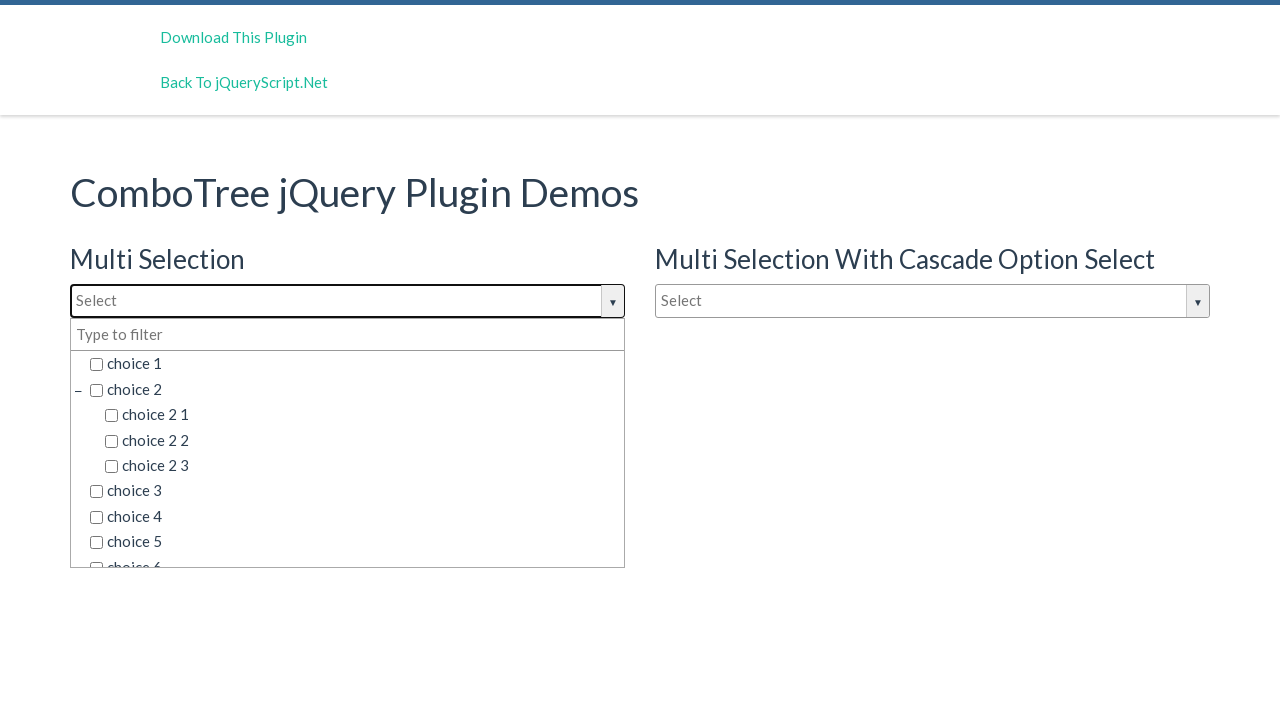

Selected 'choice 2' from dropdown at (355, 389) on //span[@class='comboTreeItemTitle' and text()='choice 2']
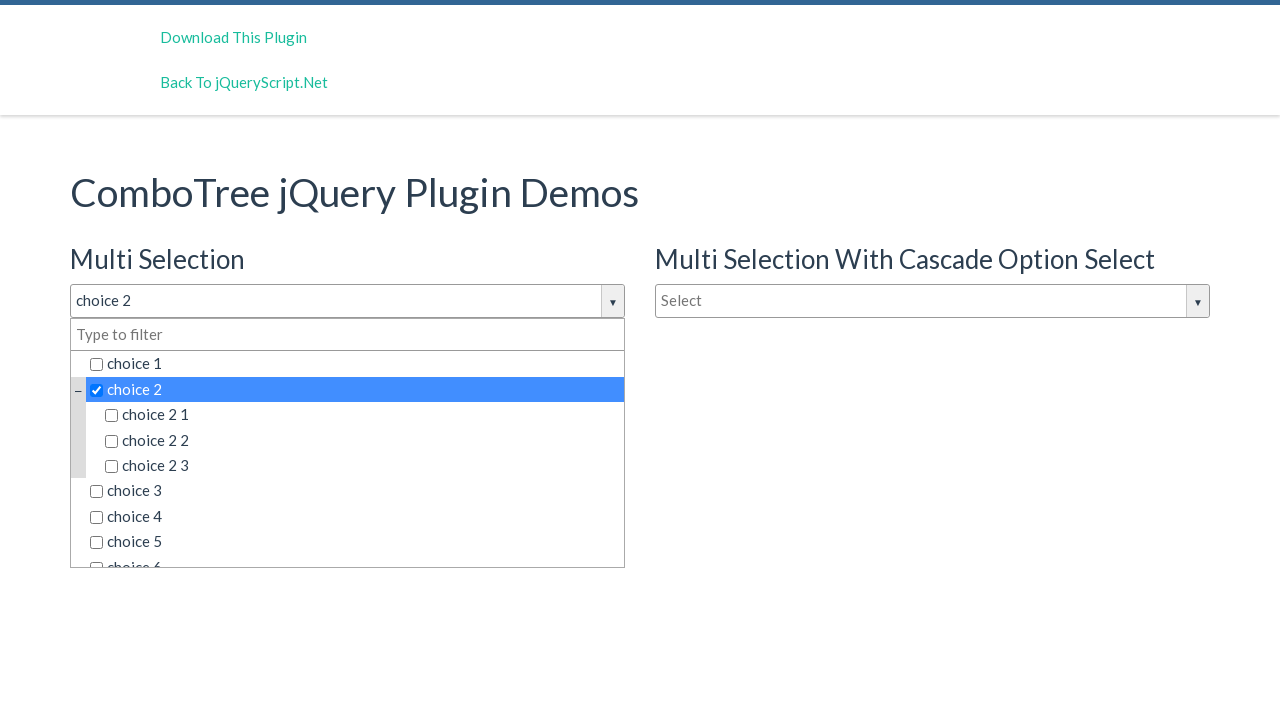

Selected 'choice 4' from dropdown at (355, 517) on //span[@class='comboTreeItemTitle' and text()='choice 4']
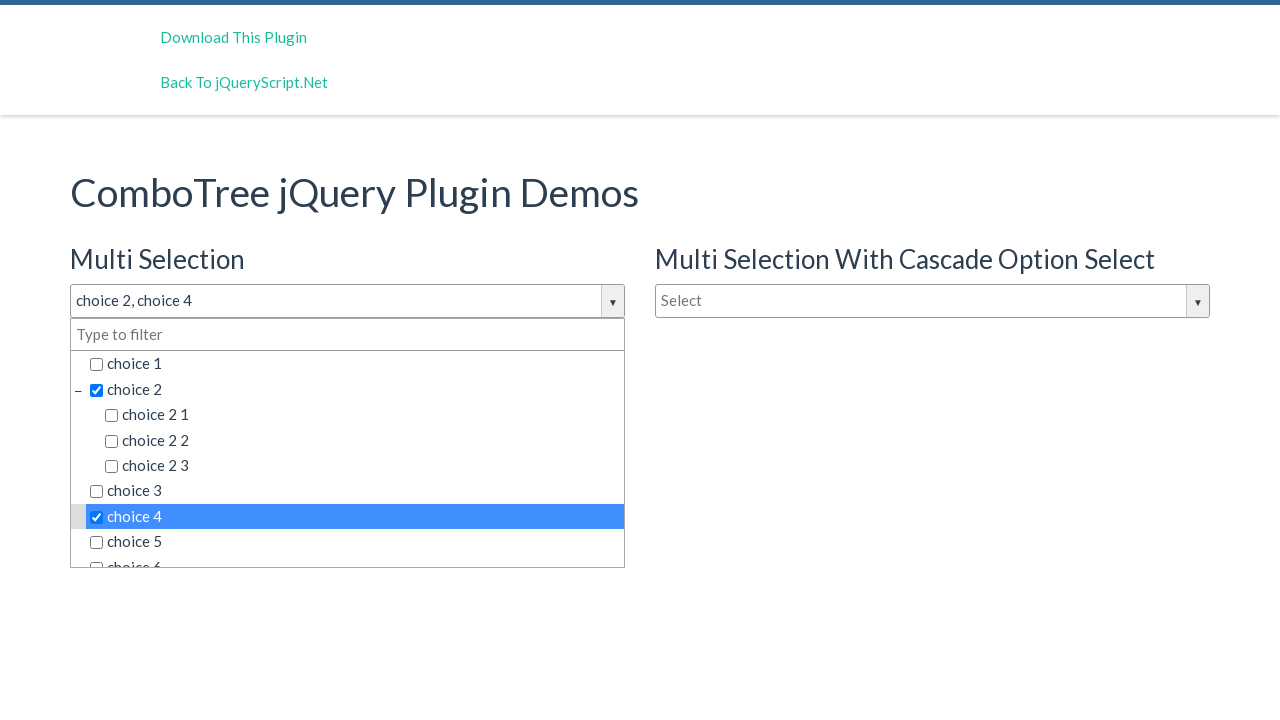

Selected 'choice 6' from dropdown at (355, 554) on //span[@class='comboTreeItemTitle' and text()='choice 6']
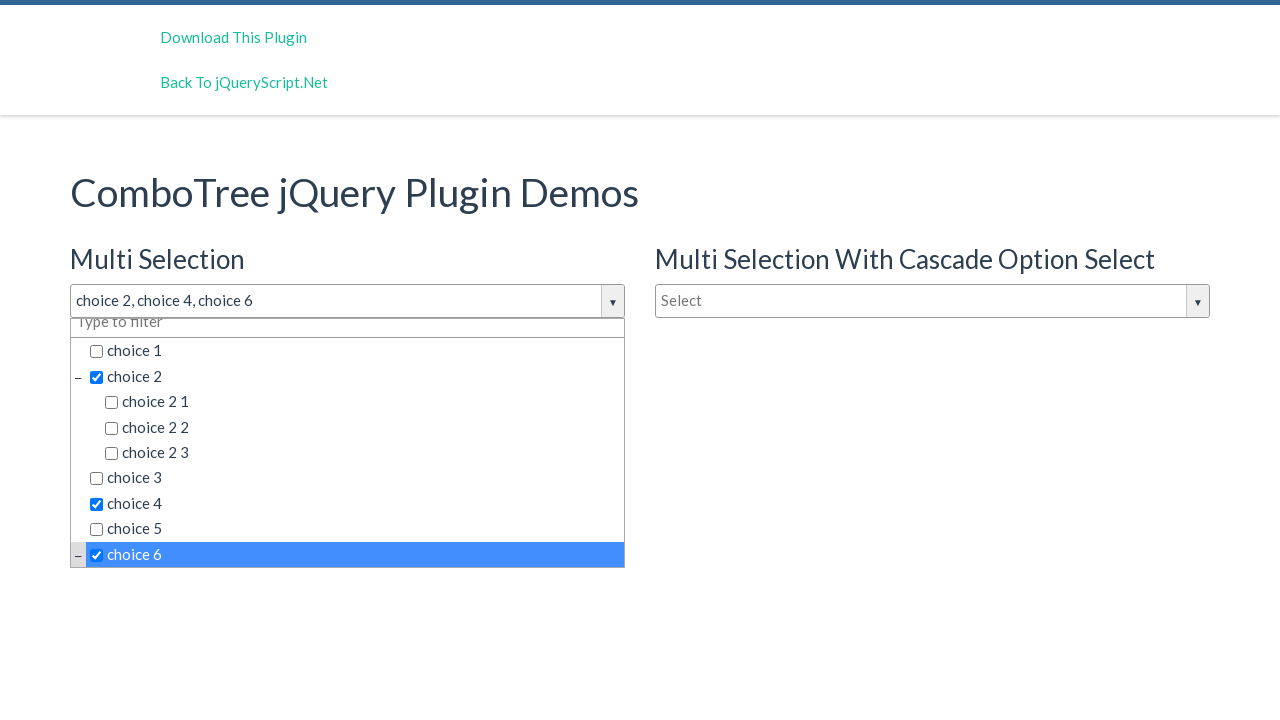

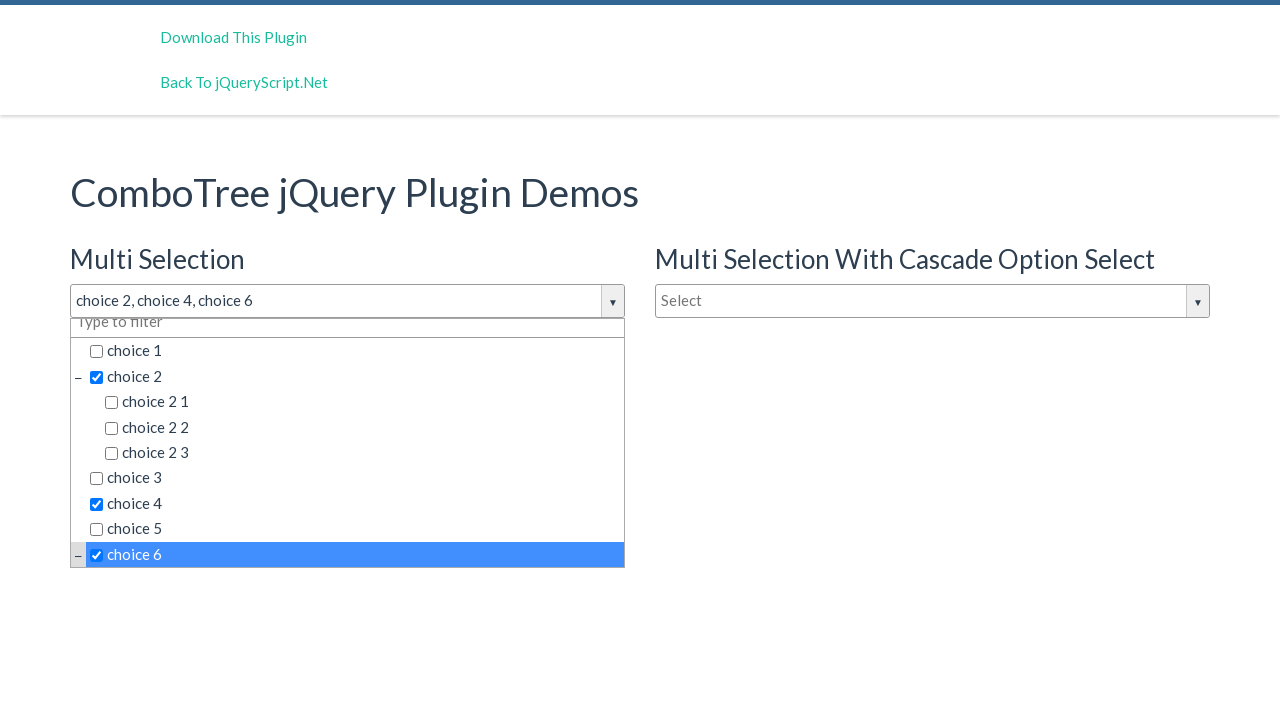